Tests checkbox functionality by verifying initial state, clicking a checkbox, and verifying the changed state

Starting URL: https://rahulshettyacademy.com/dropdownsPractise/

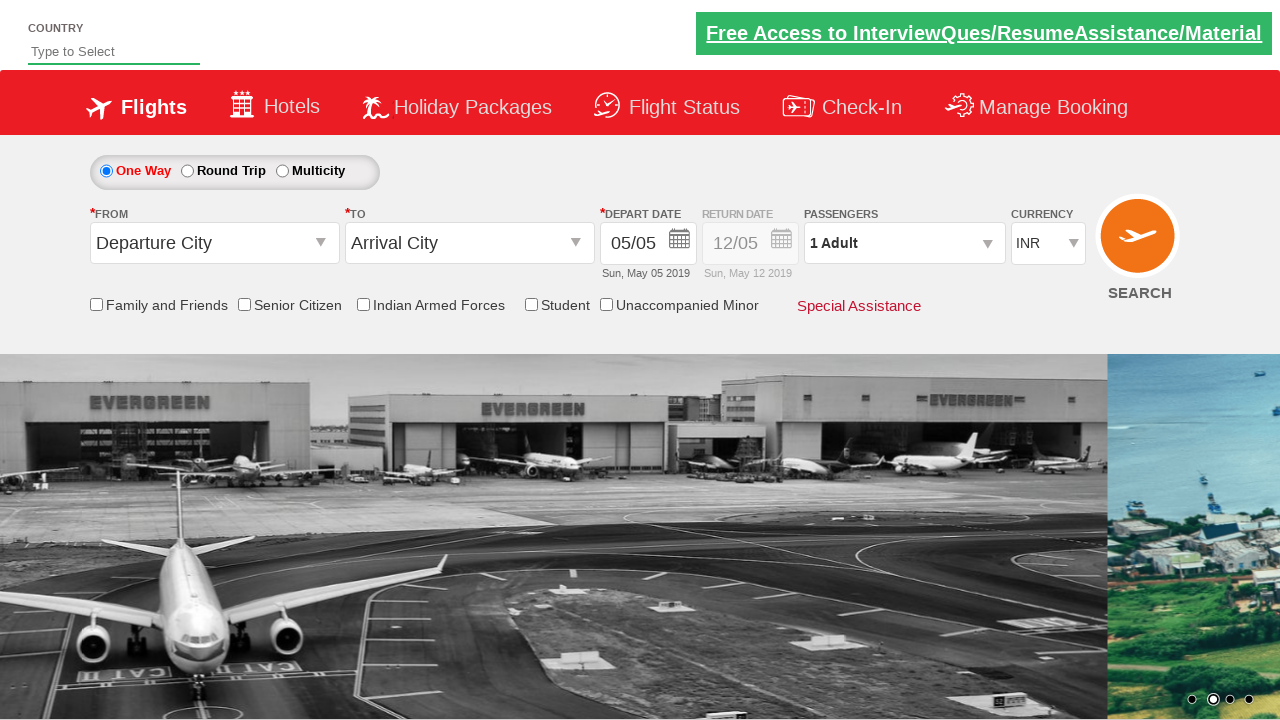

Checked initial state of Senior Citizen Discount checkbox
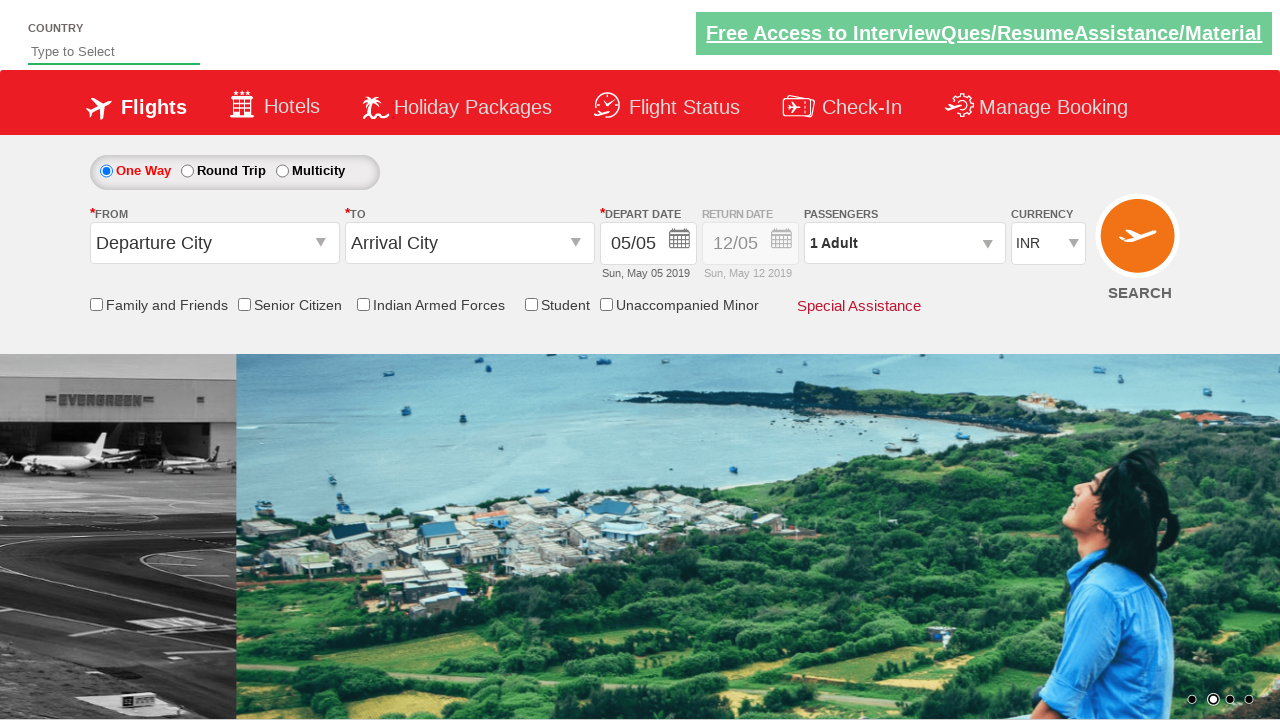

Clicked Senior Citizen Discount checkbox at (244, 304) on input[id*='SeniorCitizenDiscount']
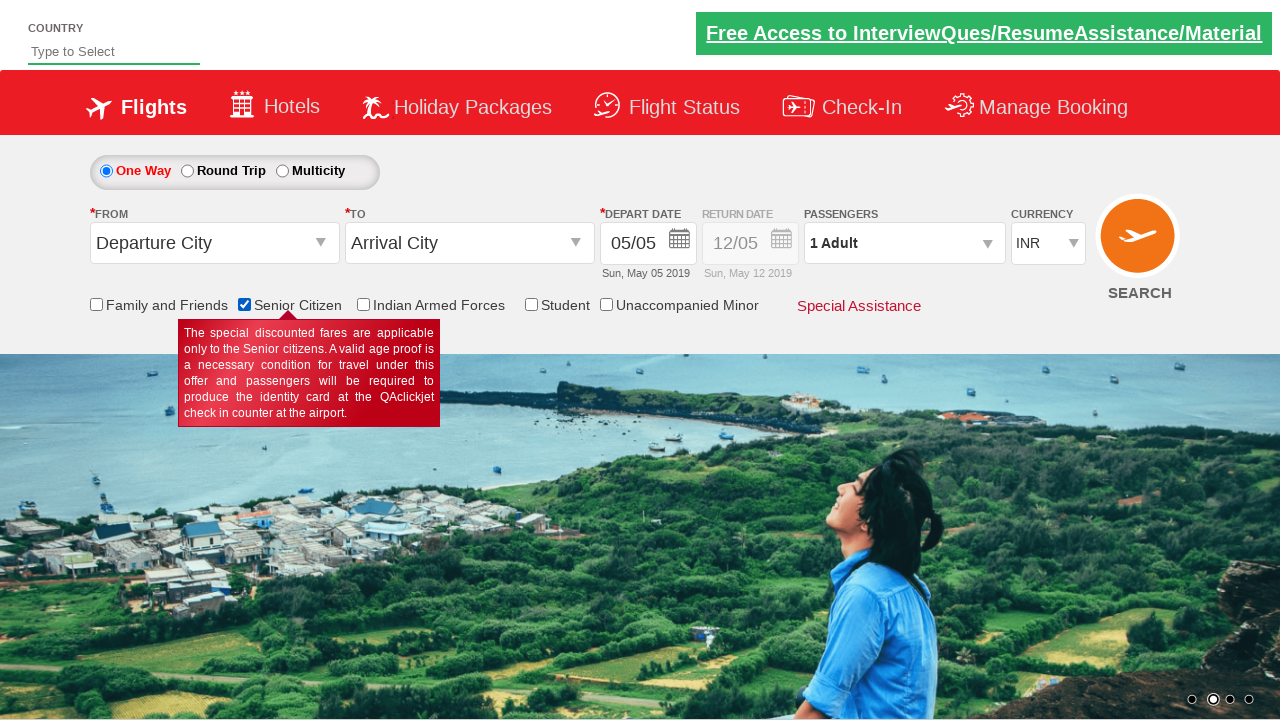

Verified final state of Senior Citizen Discount checkbox after clicking
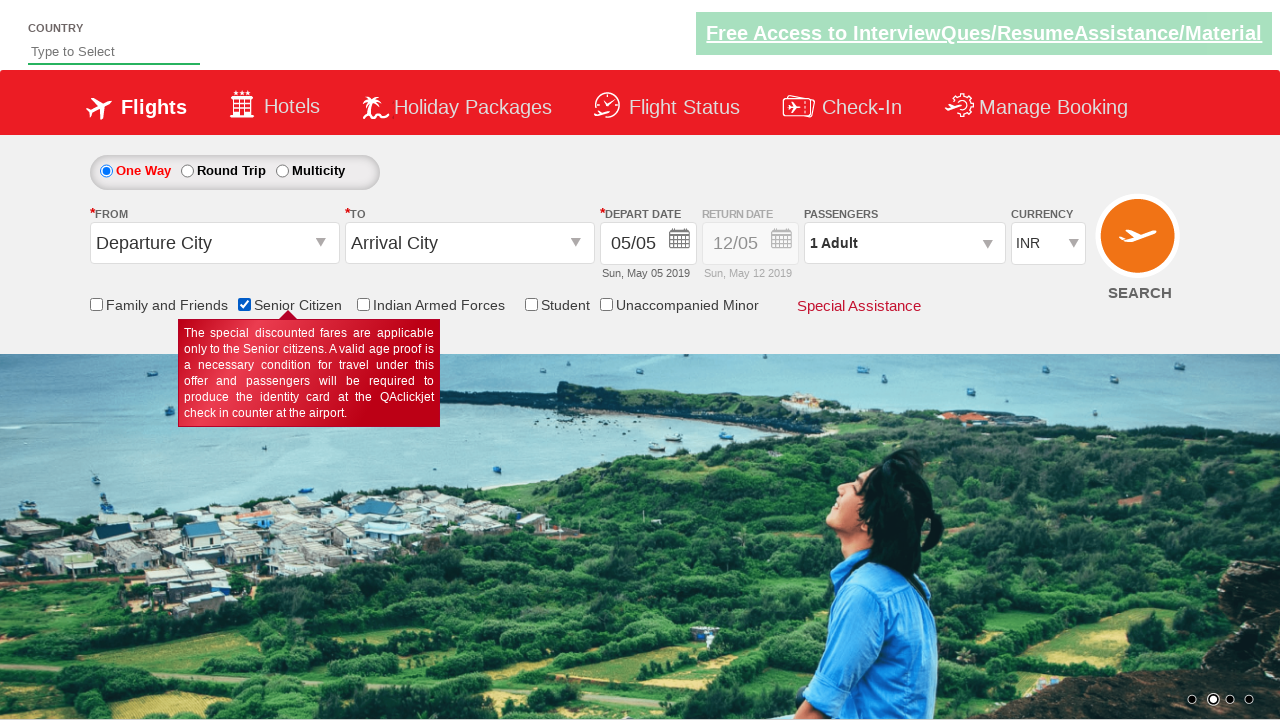

Counted total number of checkboxes on the page
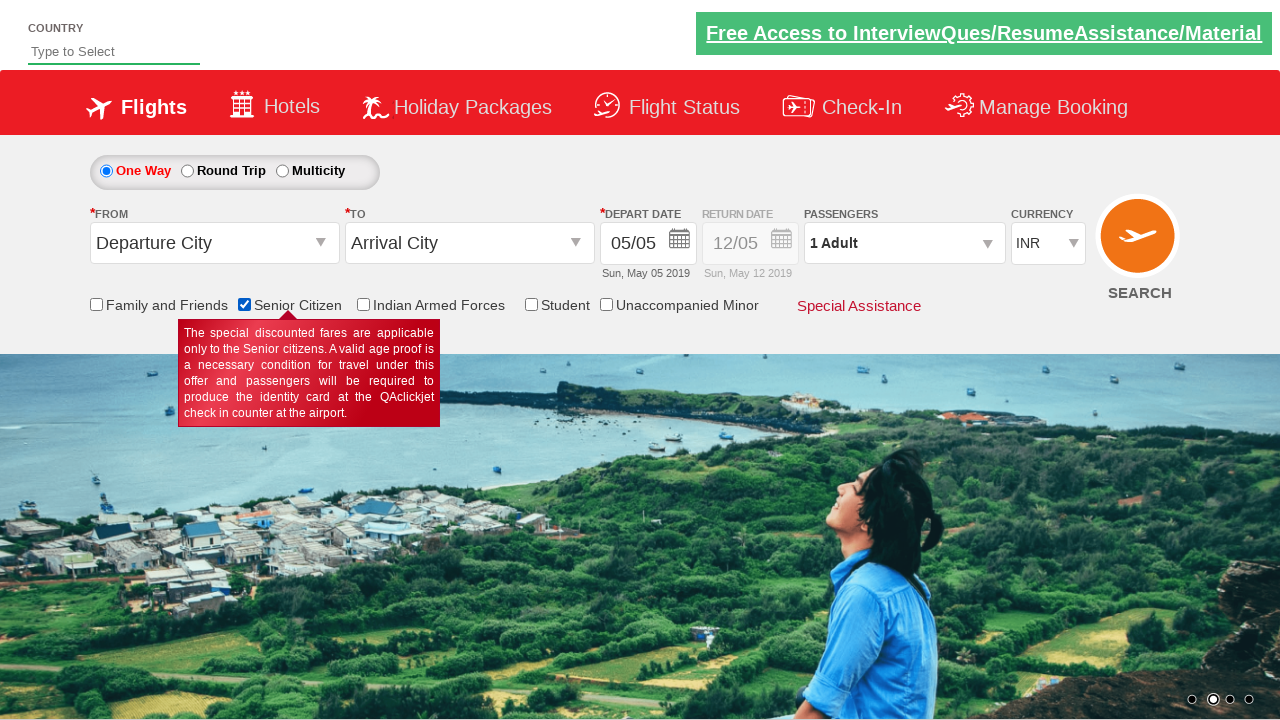

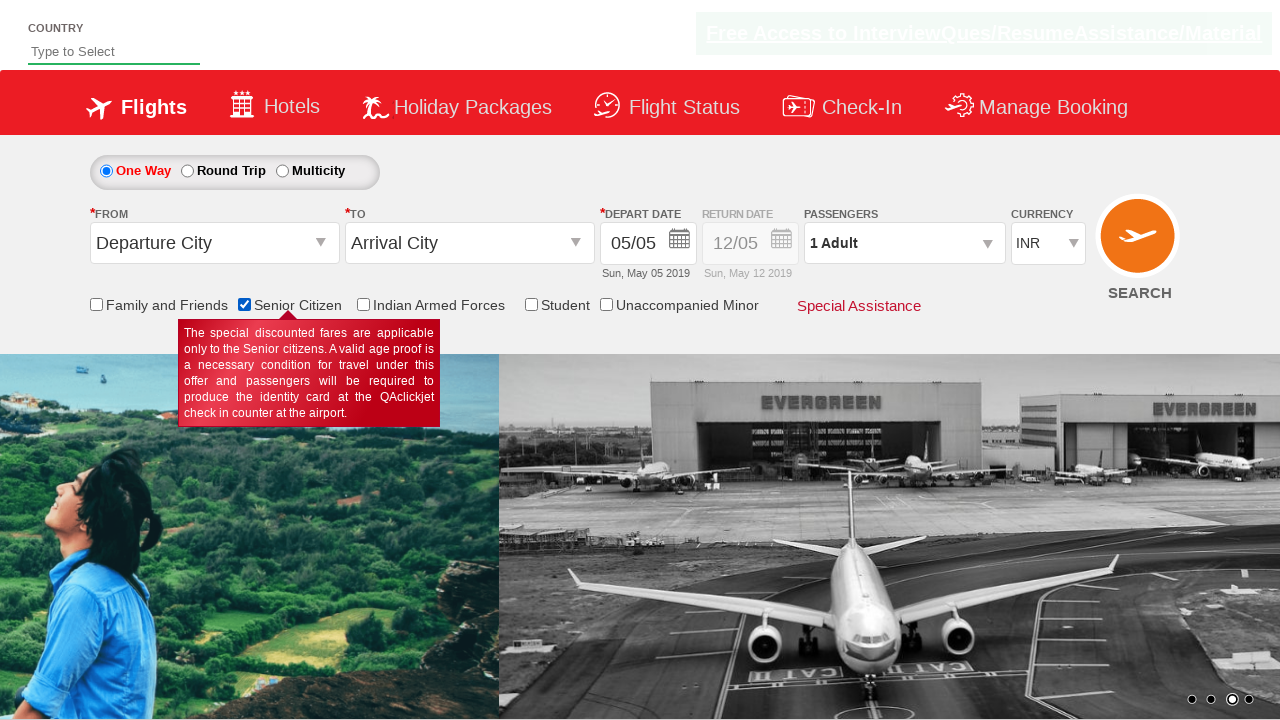